Tests keyboard actions by typing text in the first textarea, selecting all with Ctrl+A, copying with Ctrl+C, tabbing to the second textarea, and pasting with Ctrl+V

Starting URL: https://text-compare.com/

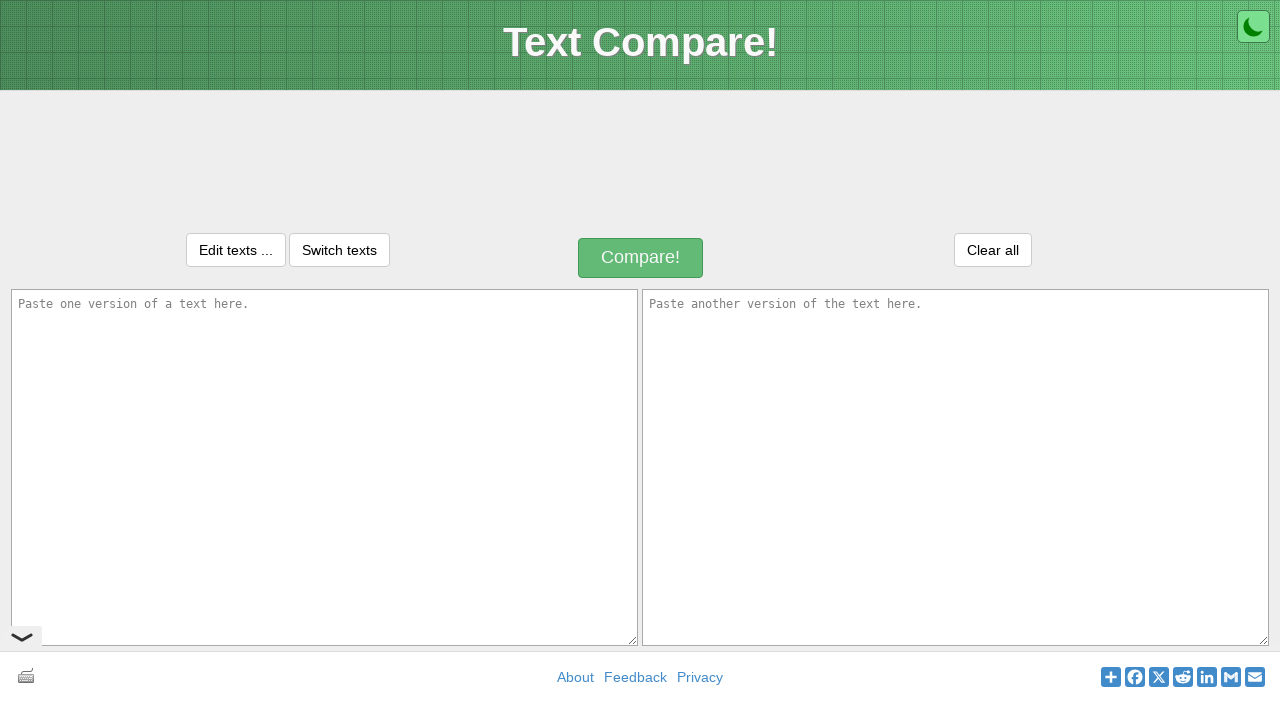

Filled first textarea with 'WELCOME' on textarea#inputText1
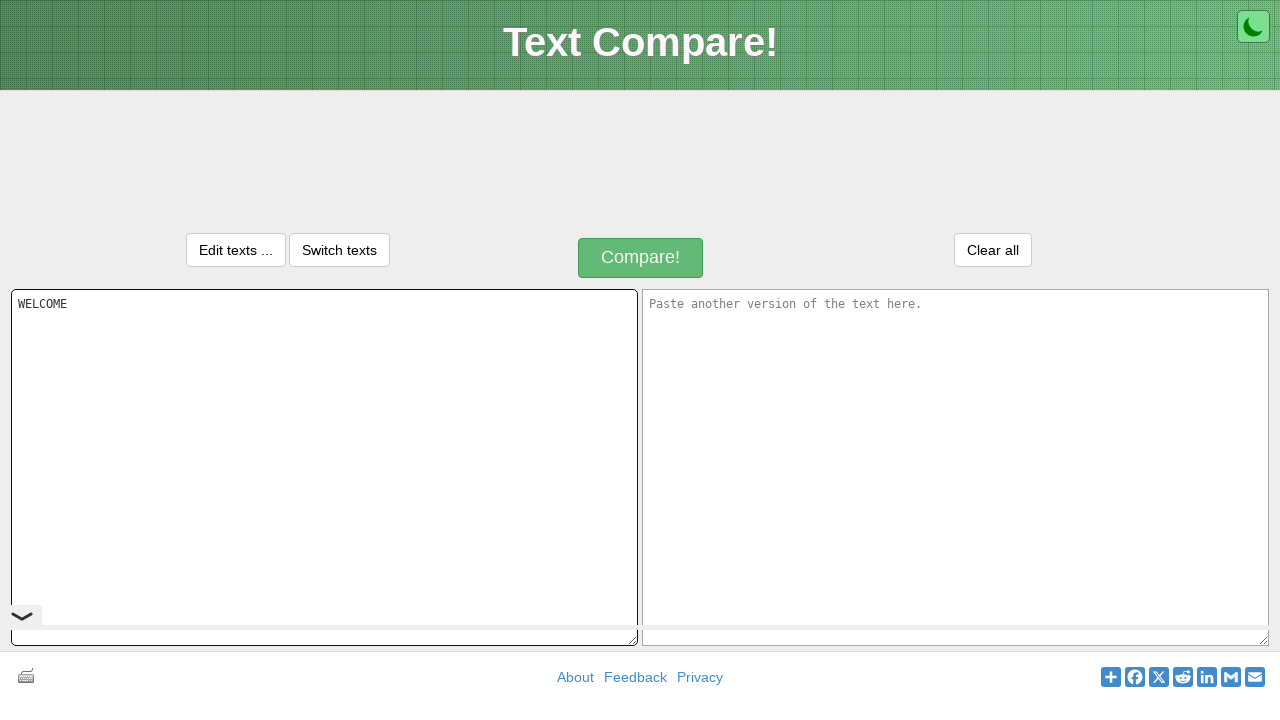

Clicked on first textarea to focus it at (324, 467) on textarea#inputText1
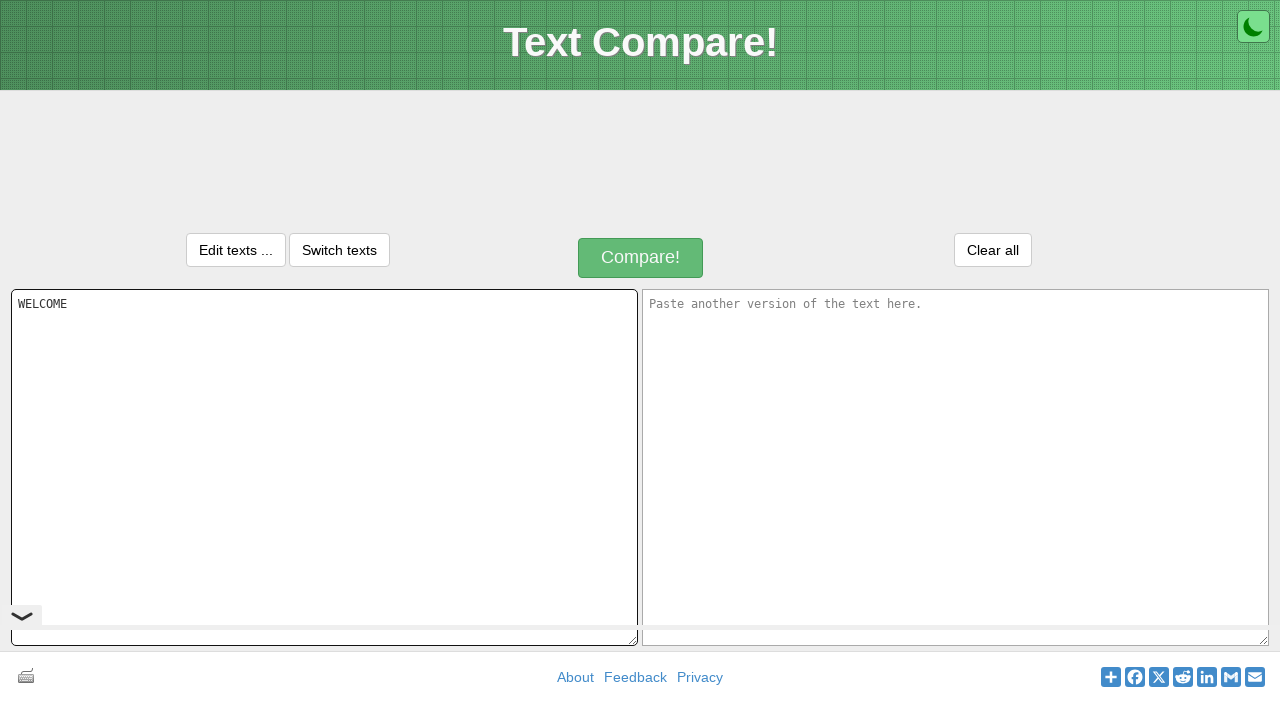

Selected all text in first textarea with Ctrl+A
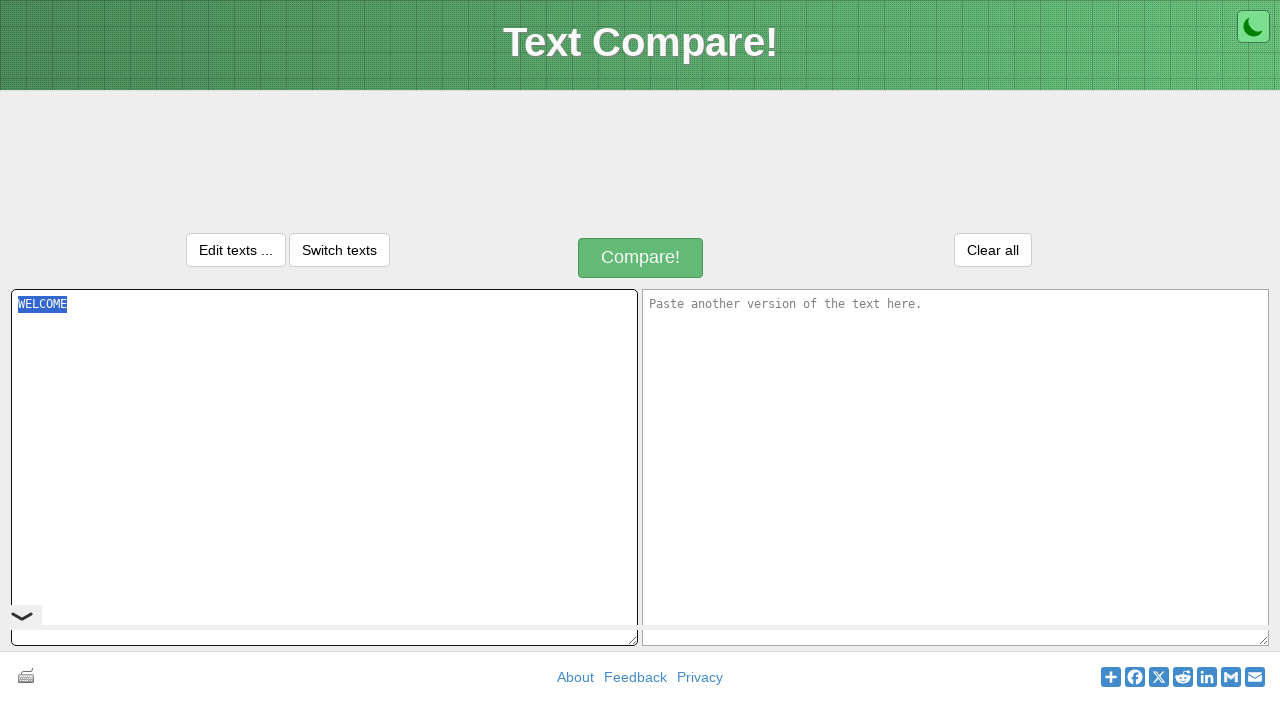

Copied selected text with Ctrl+C
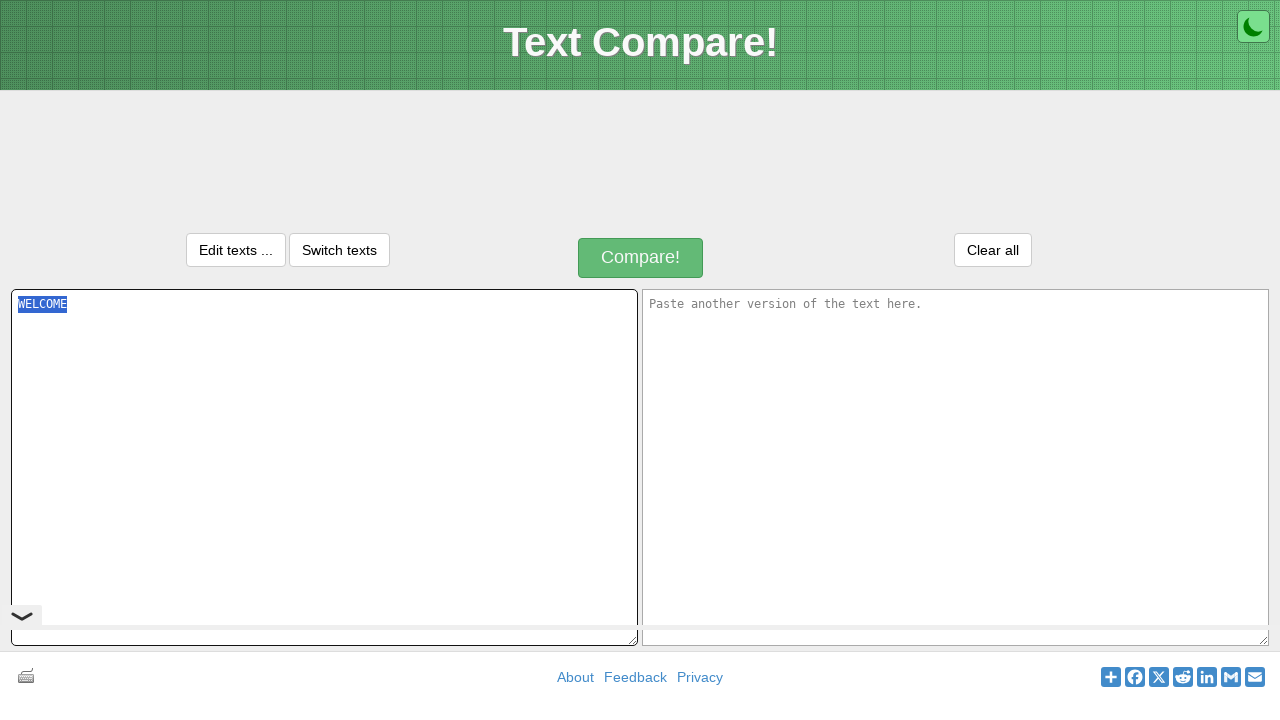

Tabbed to second textarea
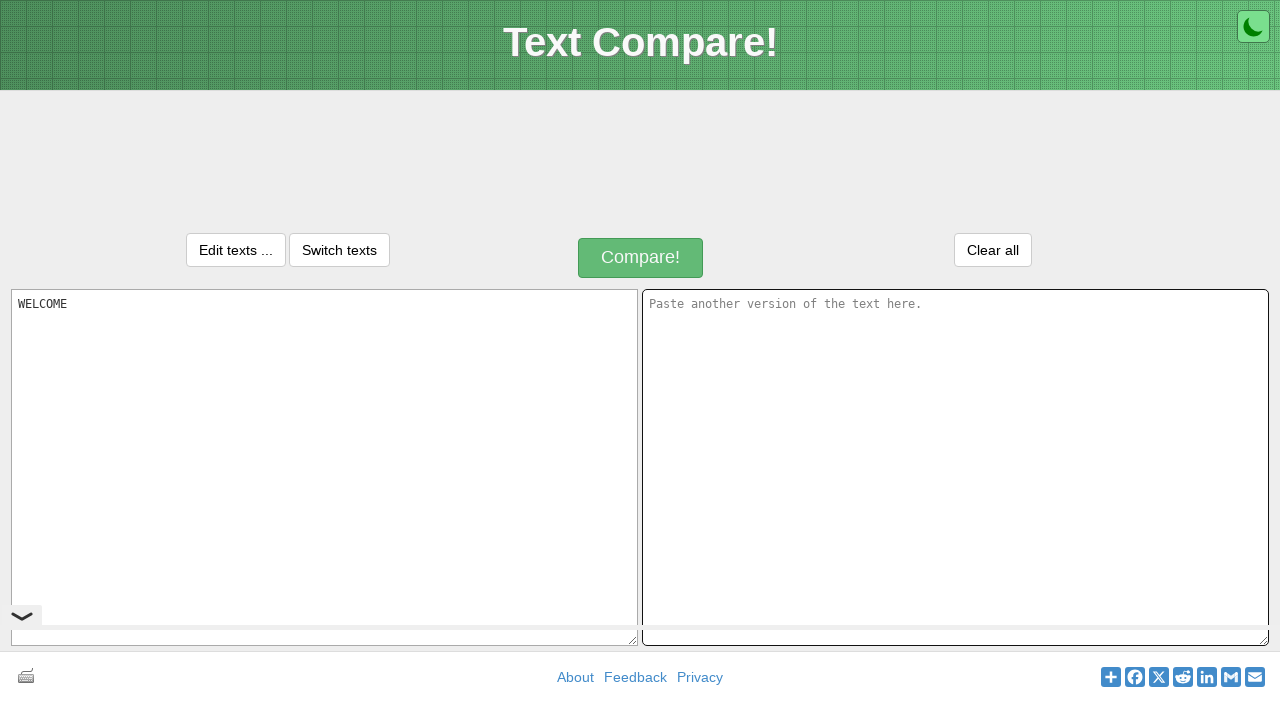

Pasted text into second textarea with Ctrl+V
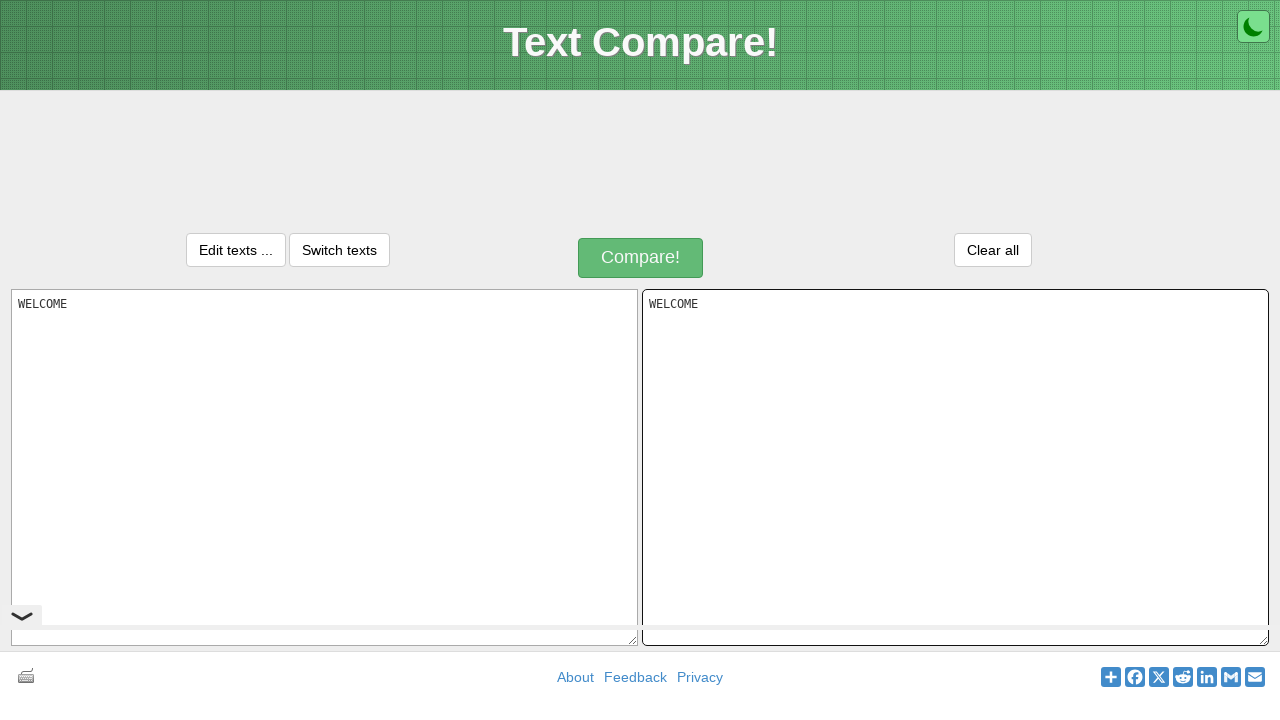

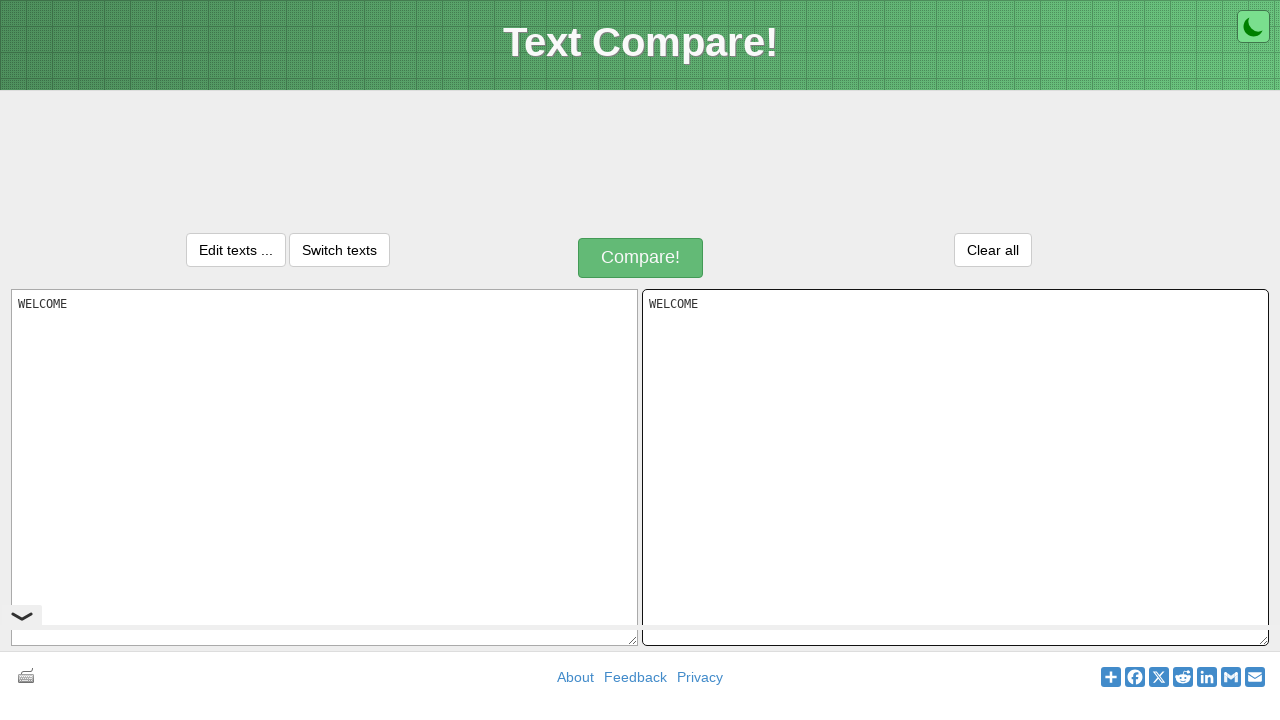